Tests right-clicking on the 'Checkboxes' link on the practice page

Starting URL: https://practice.cydeo.com/

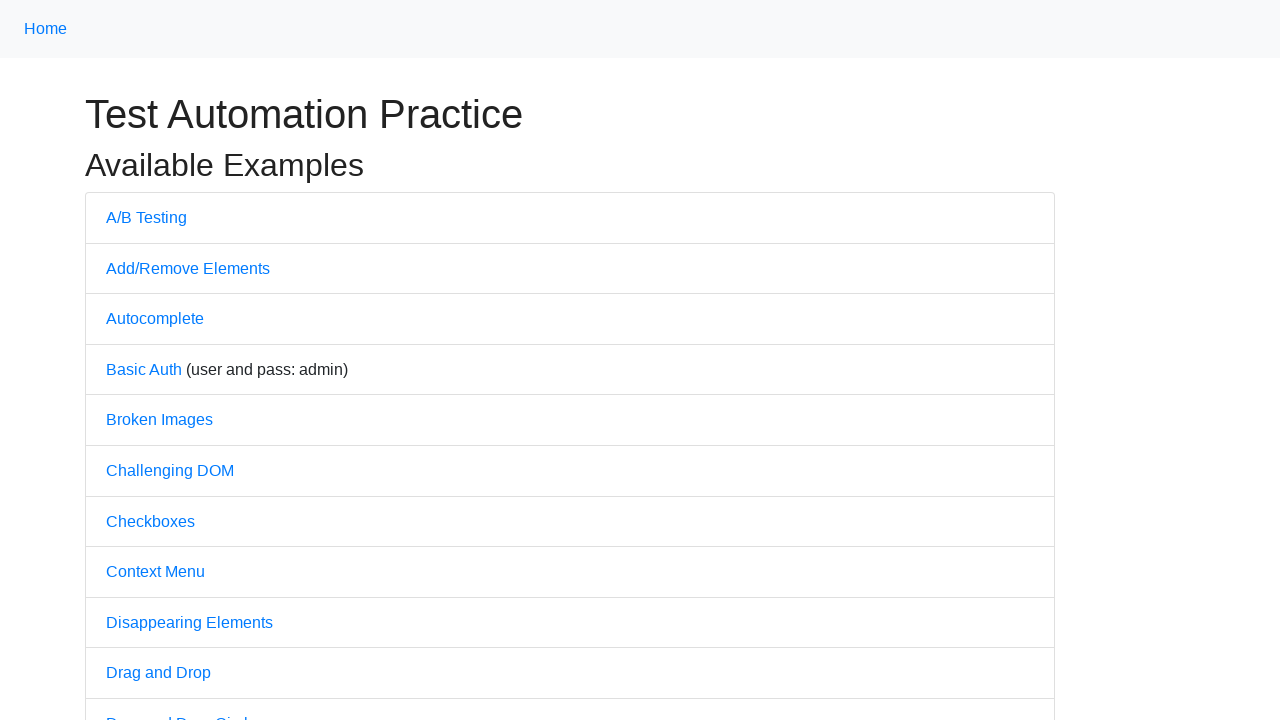

Navigated to practice page at https://practice.cydeo.com/
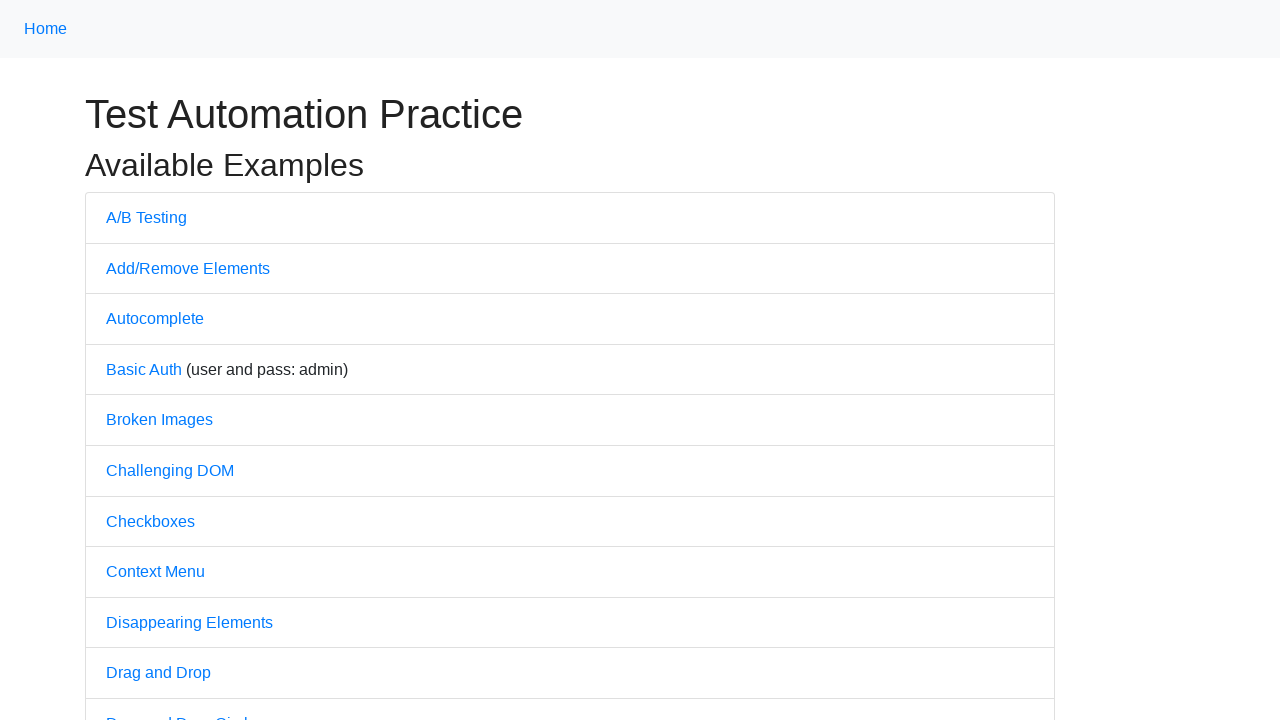

Right-clicked on the 'Checkboxes' link at (150, 521) on text='Checkboxes'
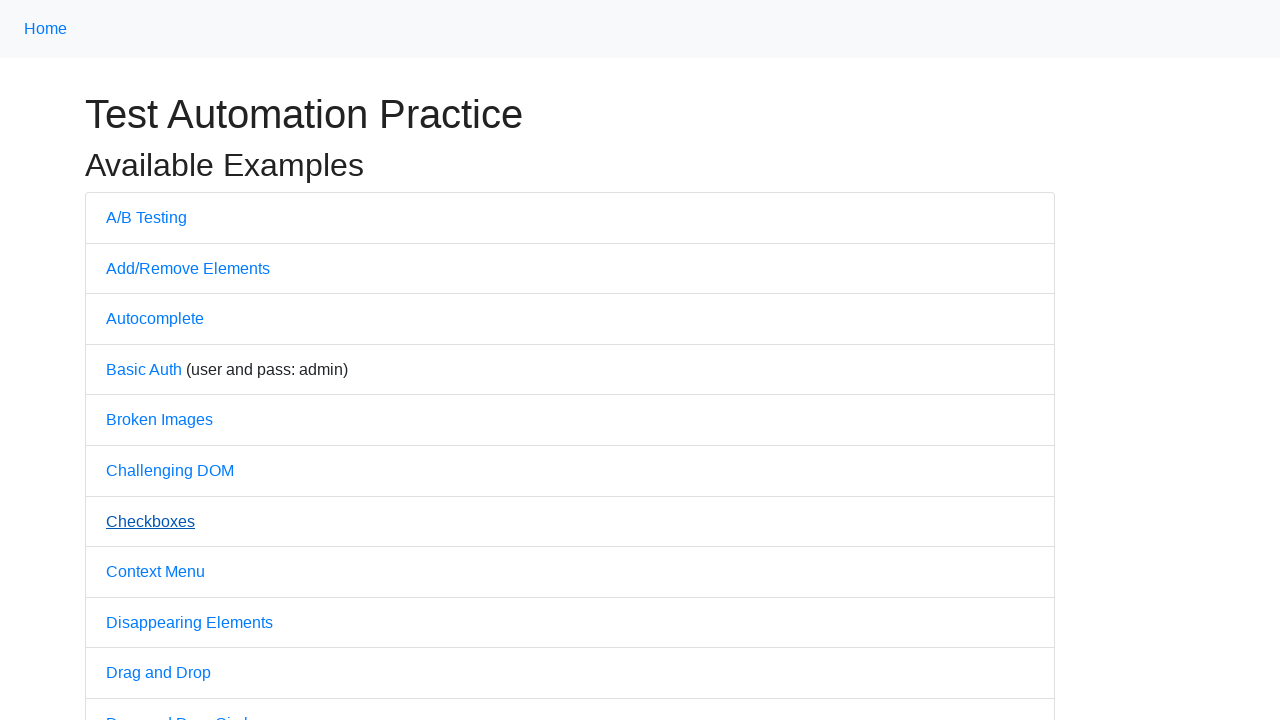

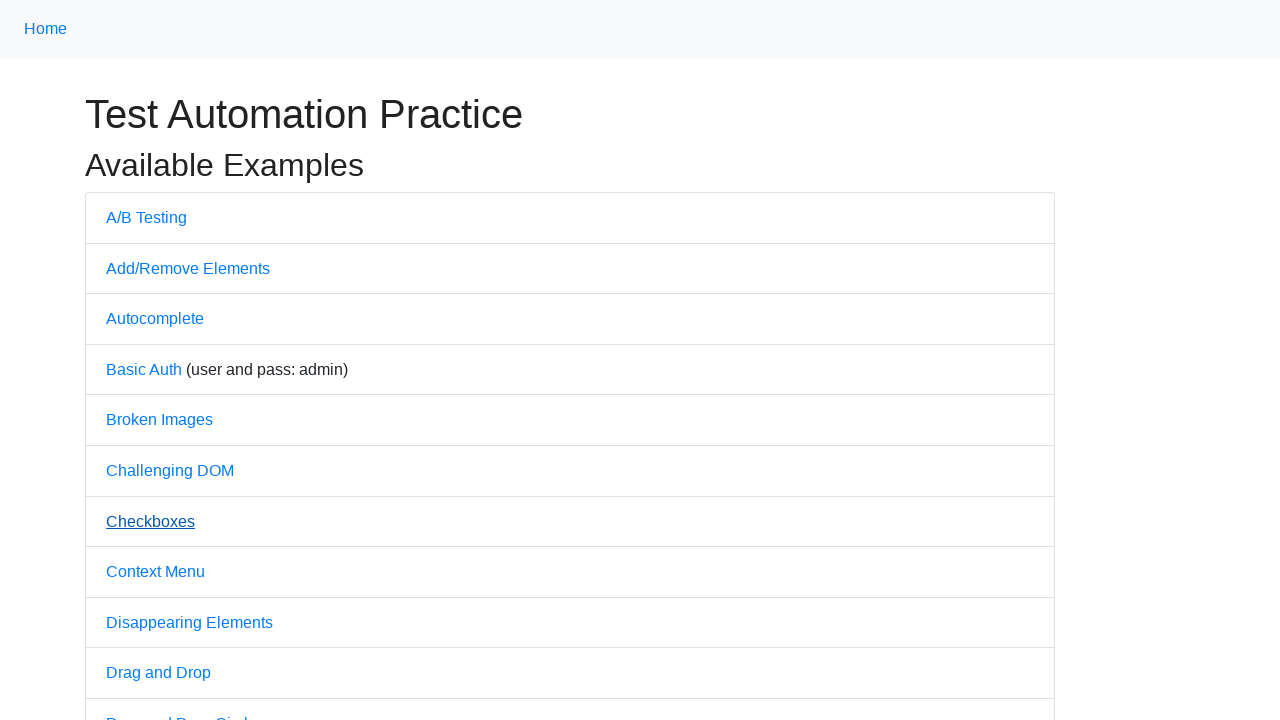